Fills out a practice form on DemoQA website including personal information, gender selection, subjects, state and city

Starting URL: https://demoqa.com/

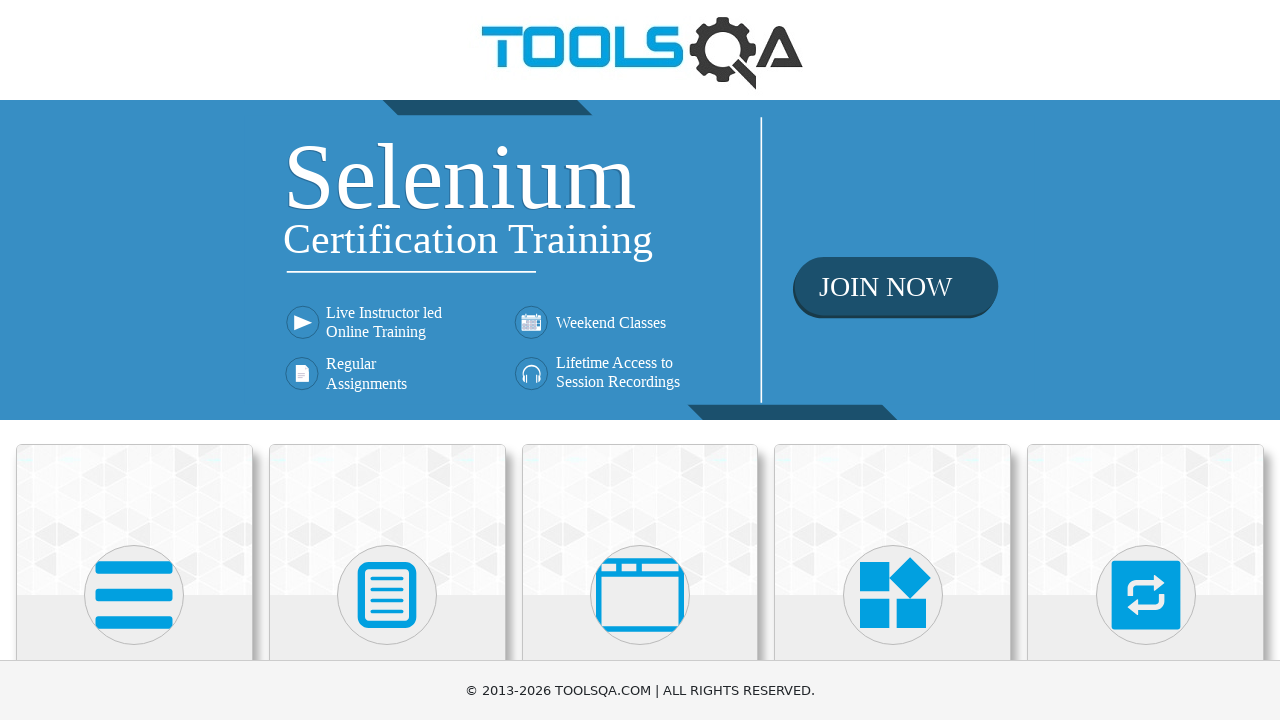

Scrolled down 400px to reveal Forms section
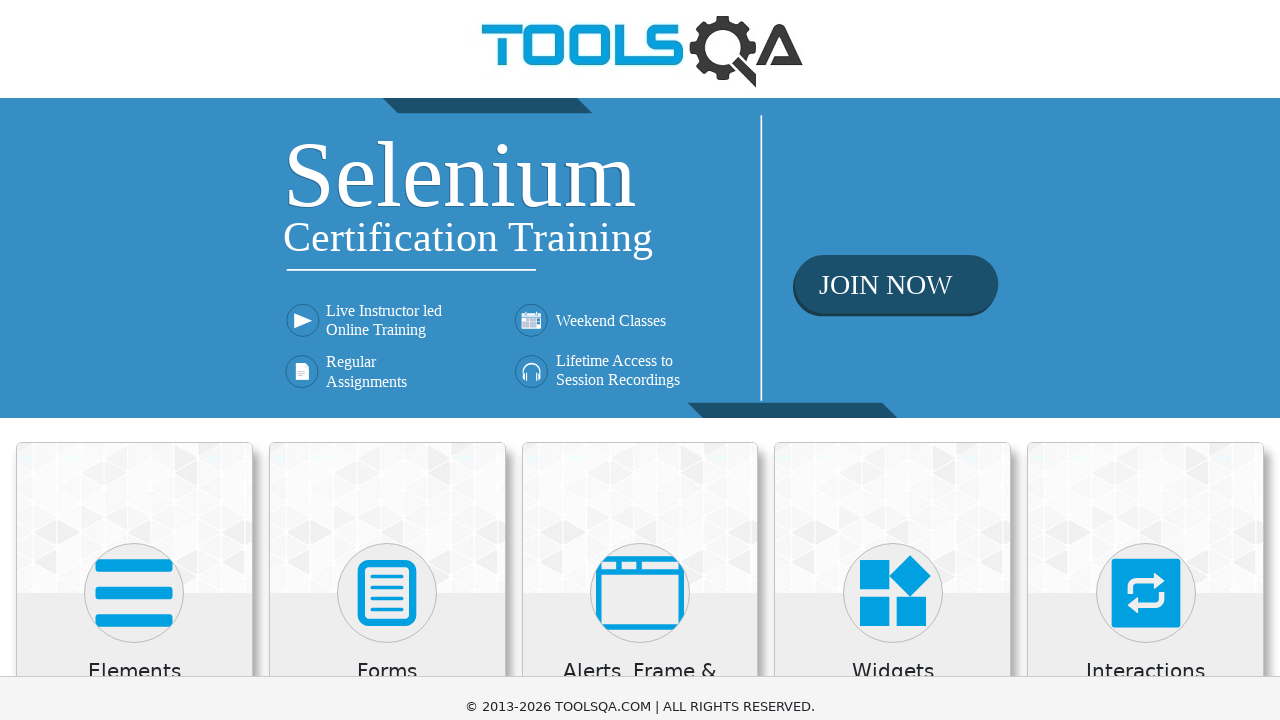

Clicked on Forms section at (387, 273) on xpath=//h5[text()='Forms']
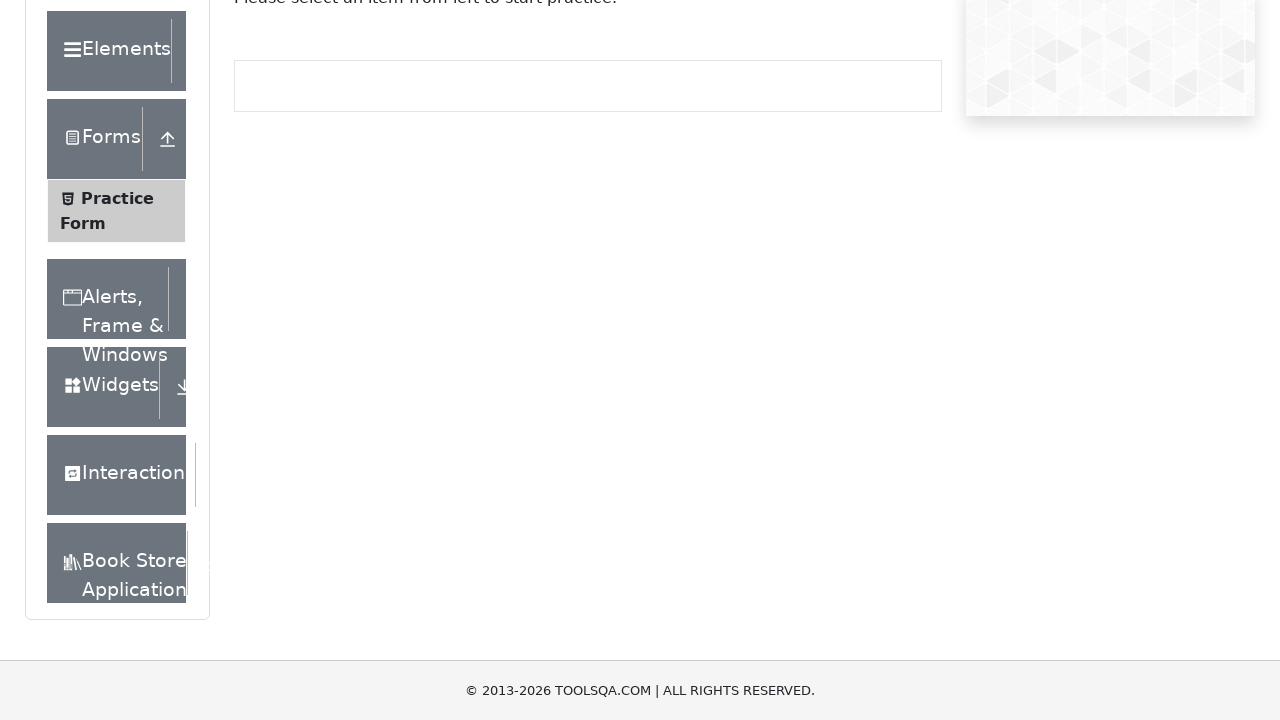

Clicked on Practice Form link at (117, 198) on xpath=//span[text()='Practice Form']
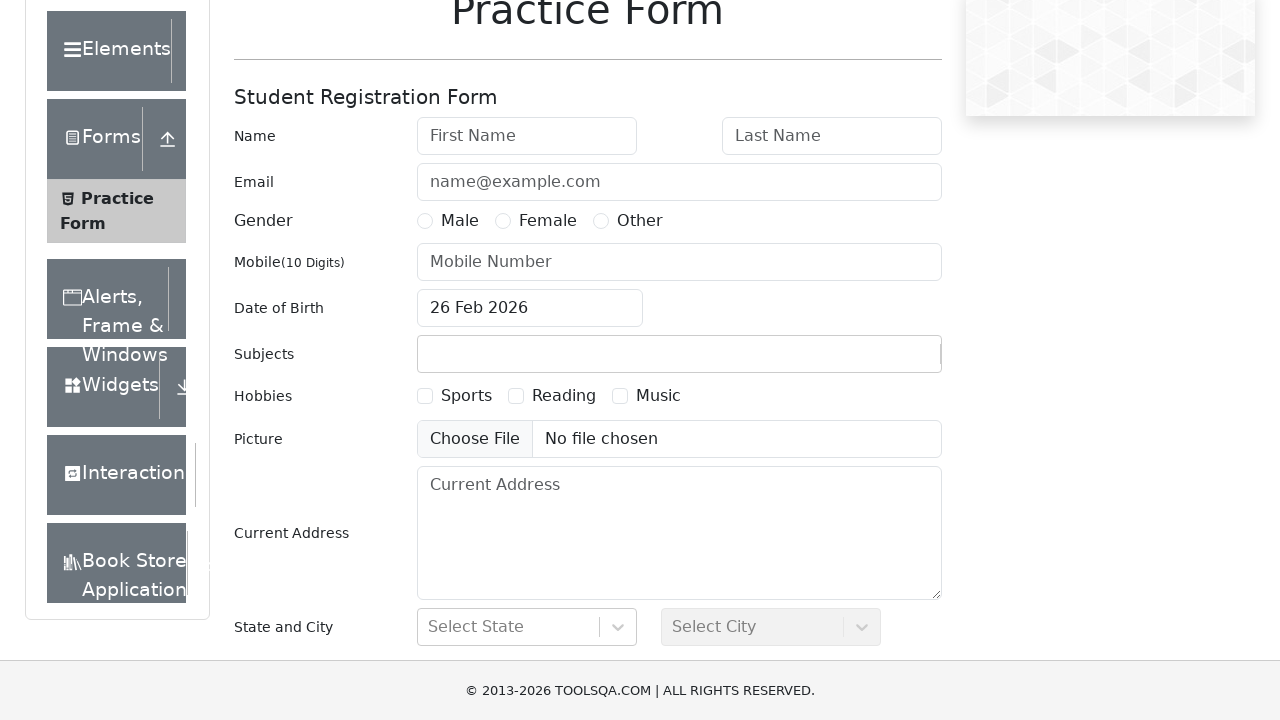

Filled First Name field with 'Isabela' on #firstName
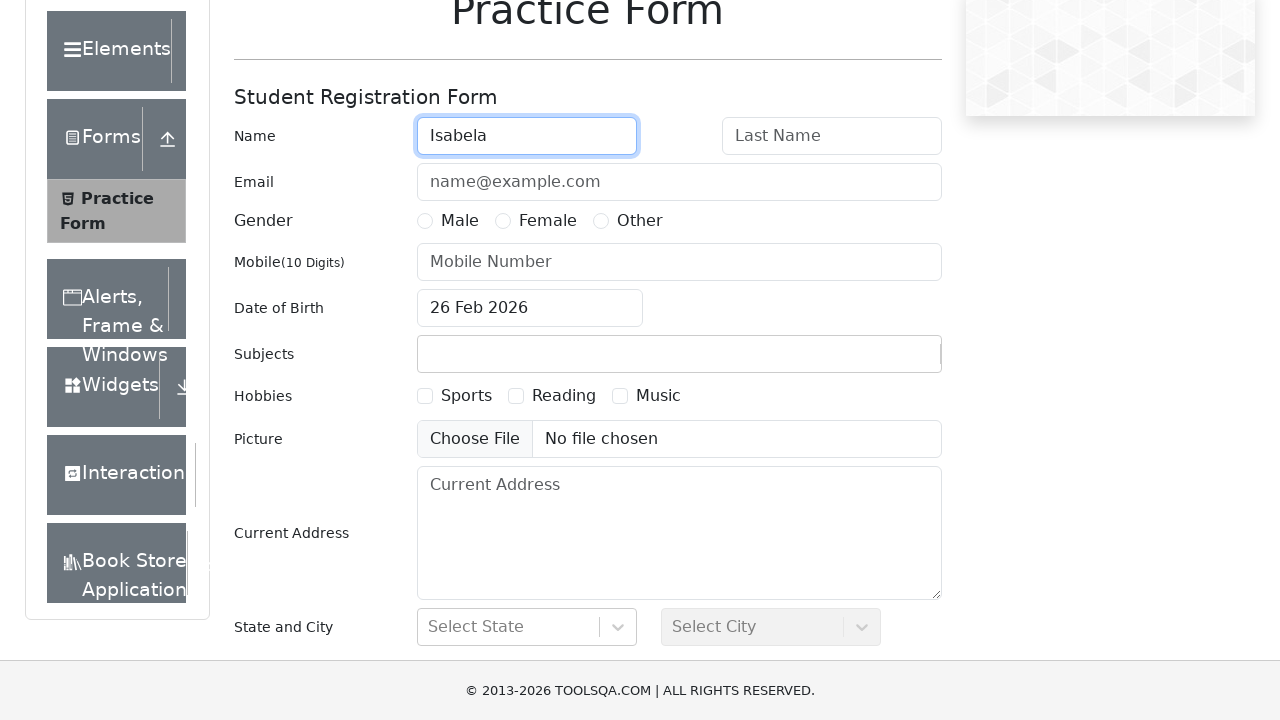

Filled Last Name field with 'Popescu' on #lastName
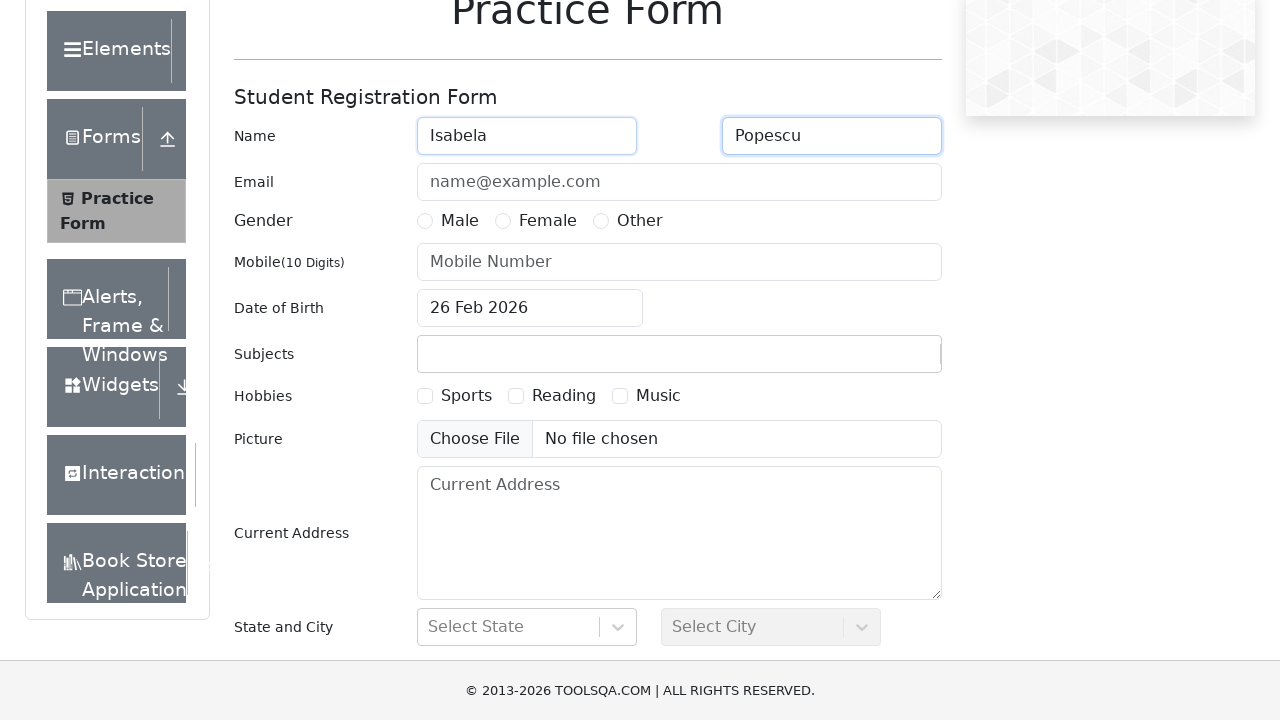

Filled Email Address field with 'isabela.popescu@gmail.com' on #userEmail
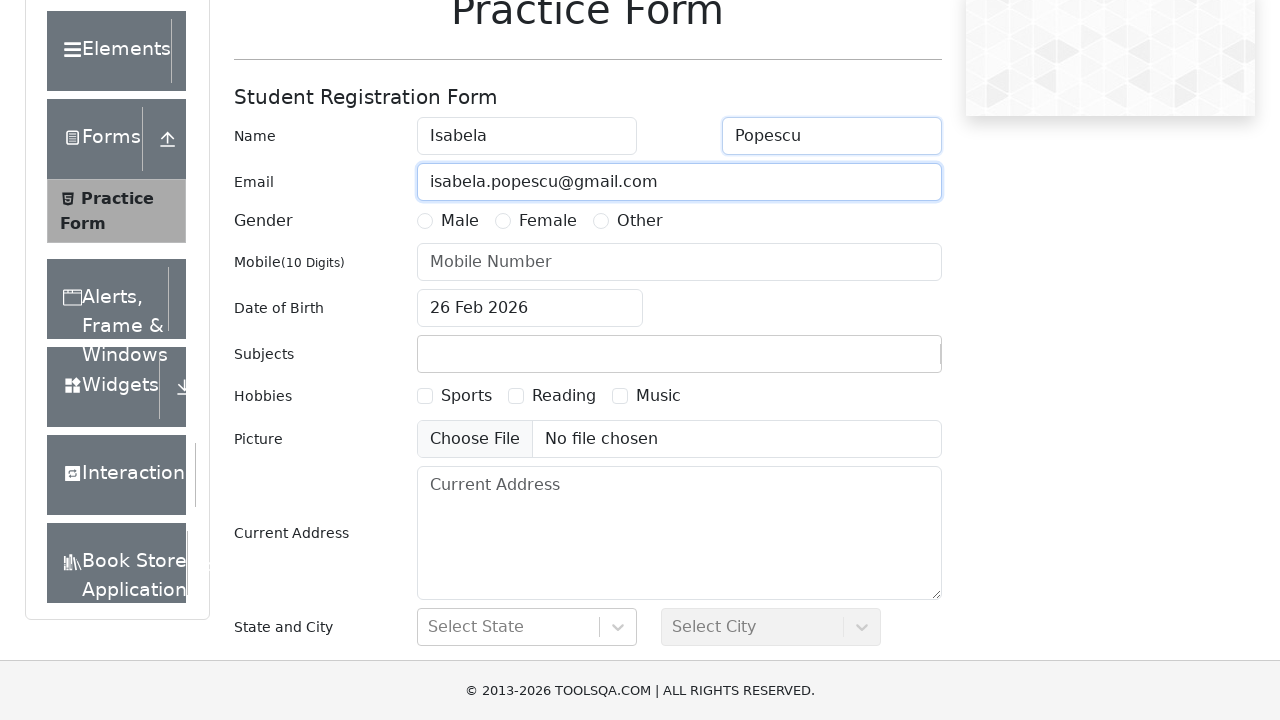

Filled Phone Number field with '0746832902' on input[placeholder='Mobile Number']
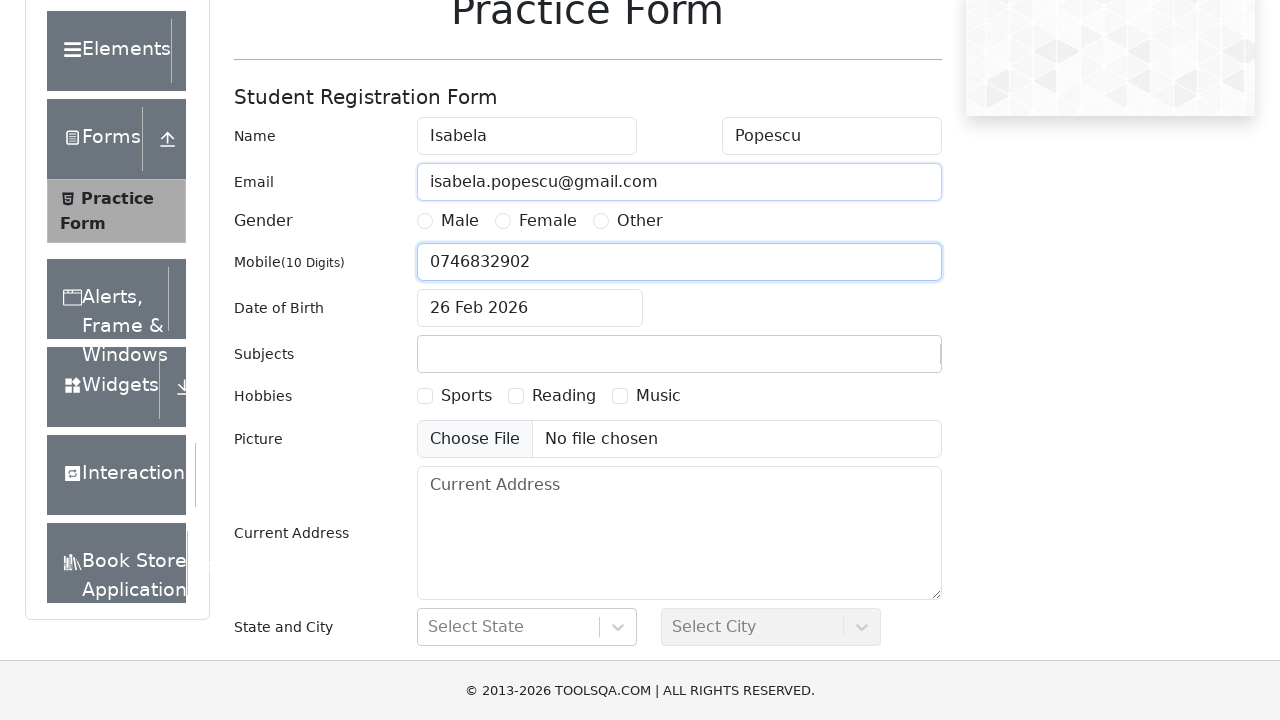

Selected 'Other' gender option at (640, 221) on xpath=//label[@for='gender-radio-3']
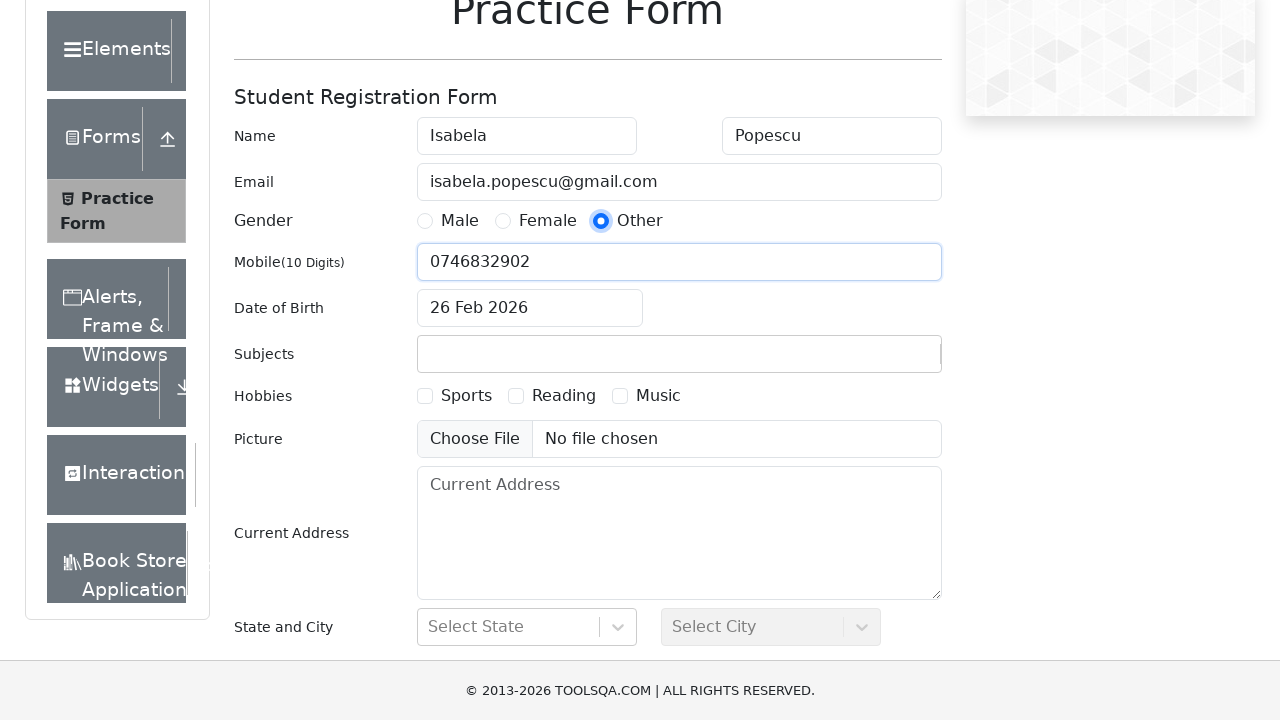

Filled Subjects field with 'Social Studies' on #subjectsInput
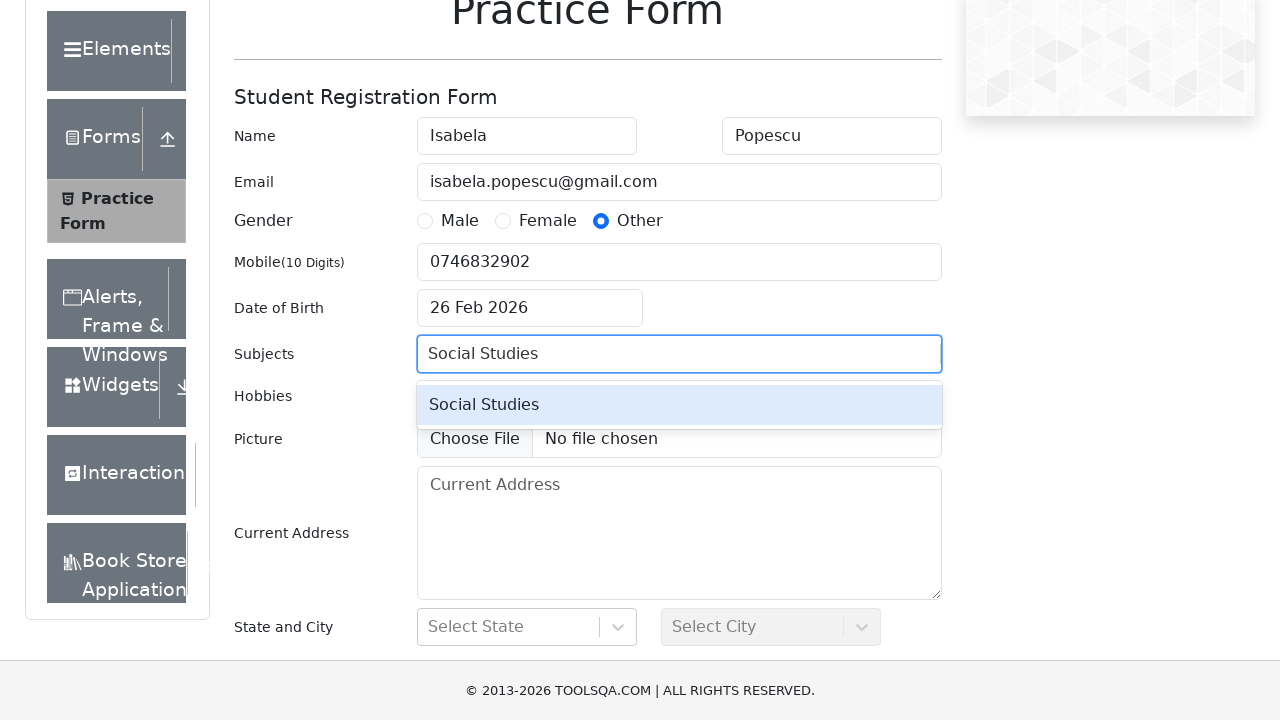

Pressed Enter to confirm subject selection
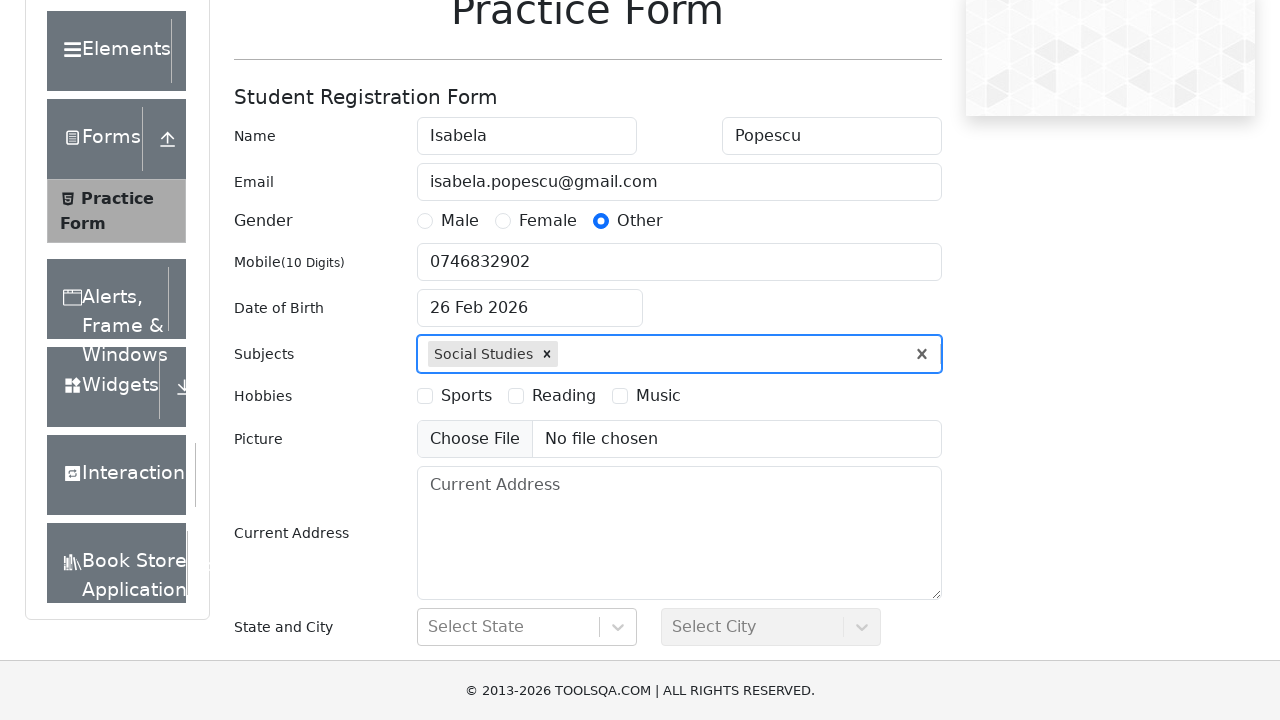

Scrolled down 400px to access state/city fields
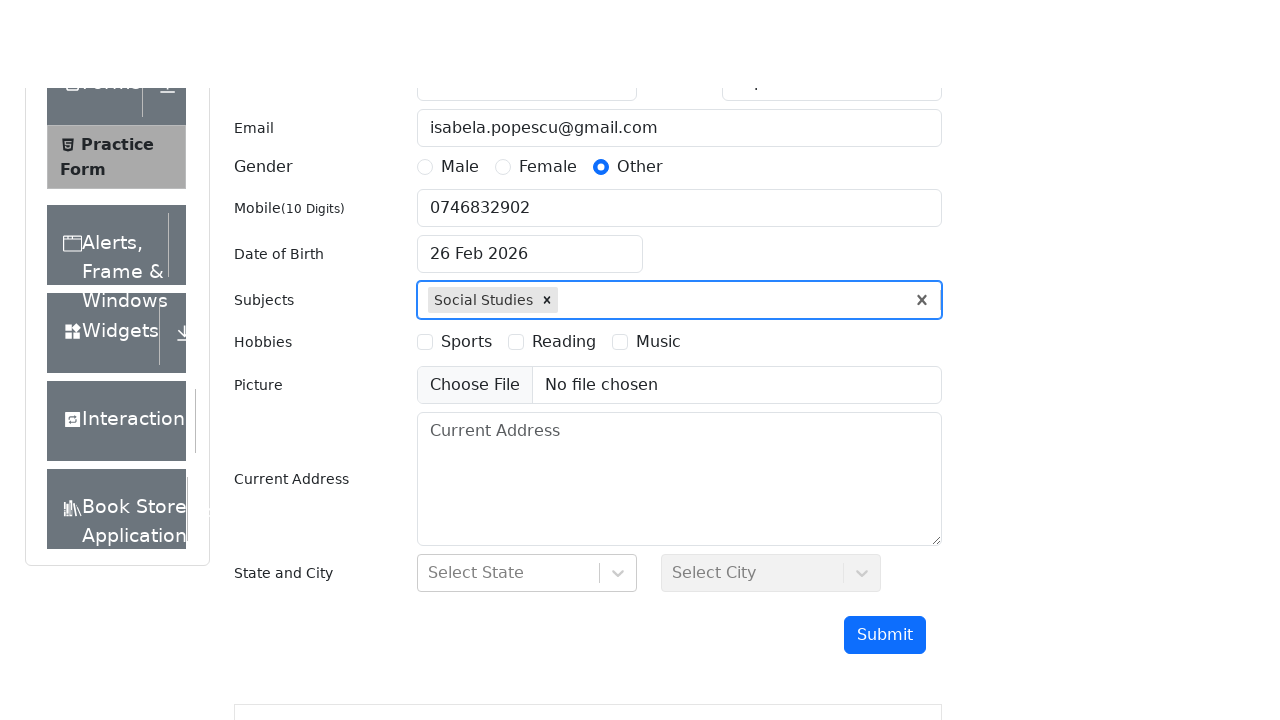

Clicked on State dropdown field at (430, 437) on #react-select-3-input
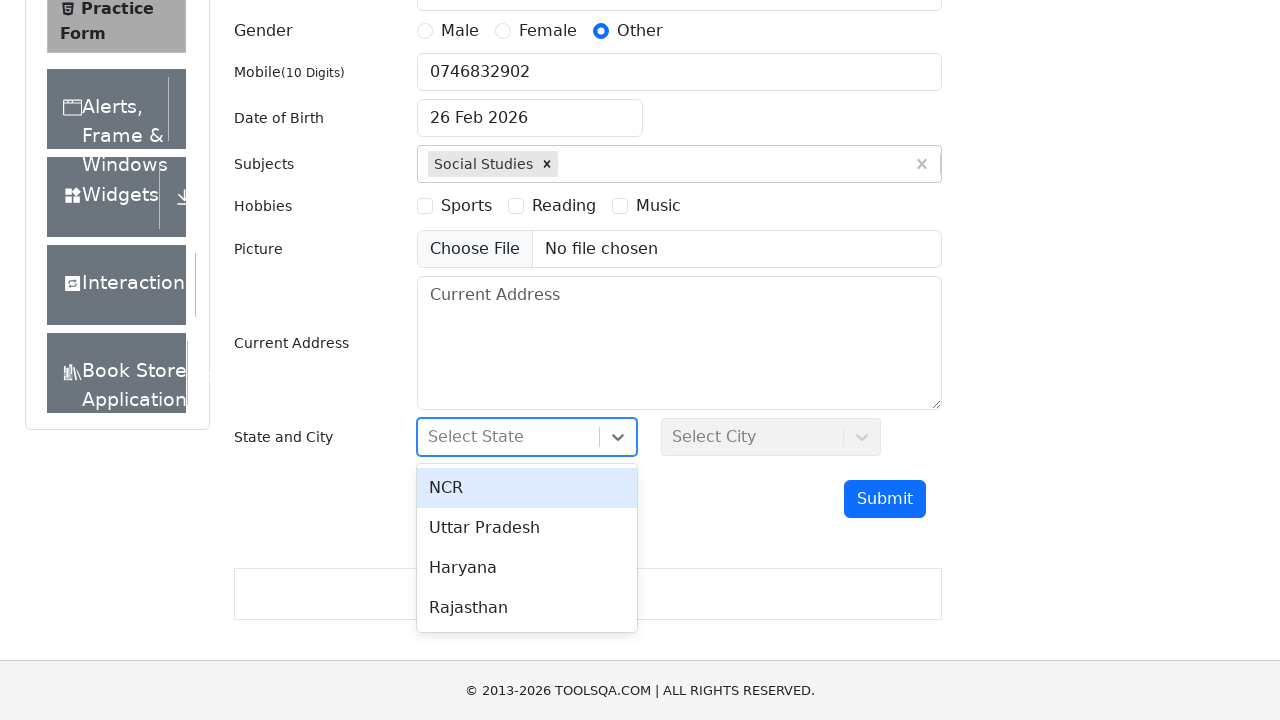

Typed 'NCR' in State dropdown on #react-select-3-input
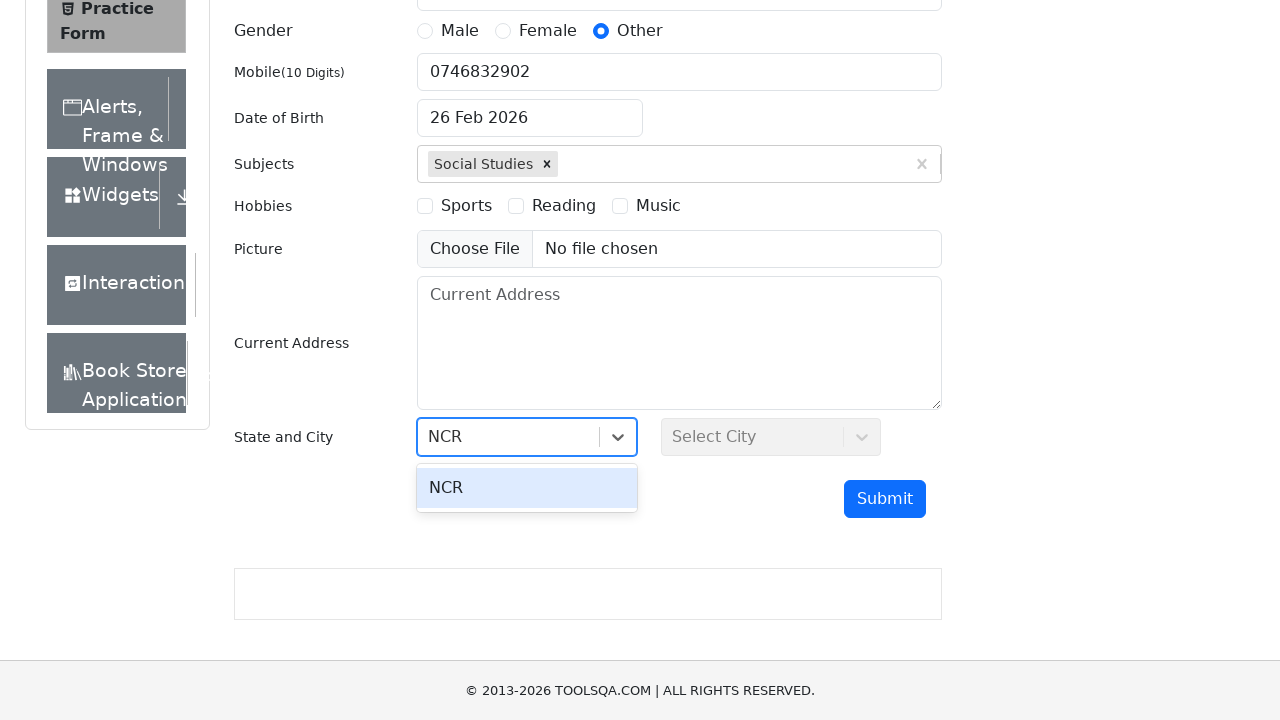

Pressed Enter to confirm NCR state selection
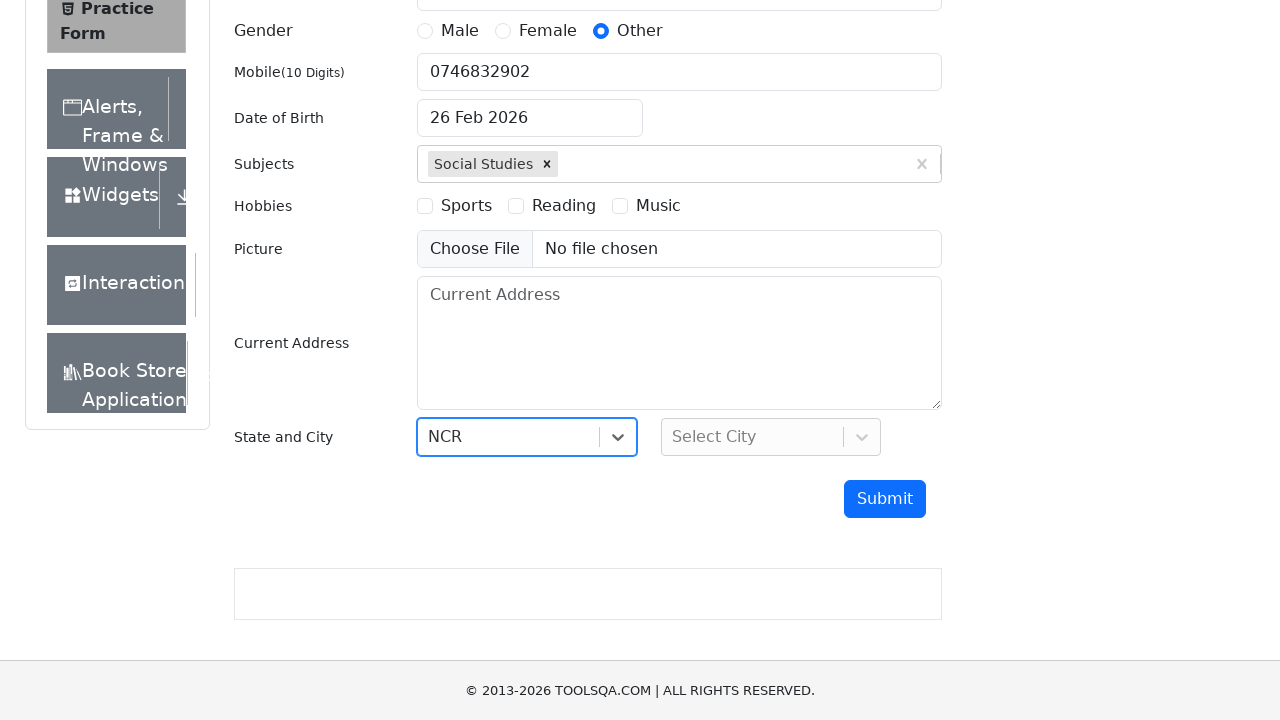

Clicked on City dropdown field at (674, 437) on #react-select-4-input
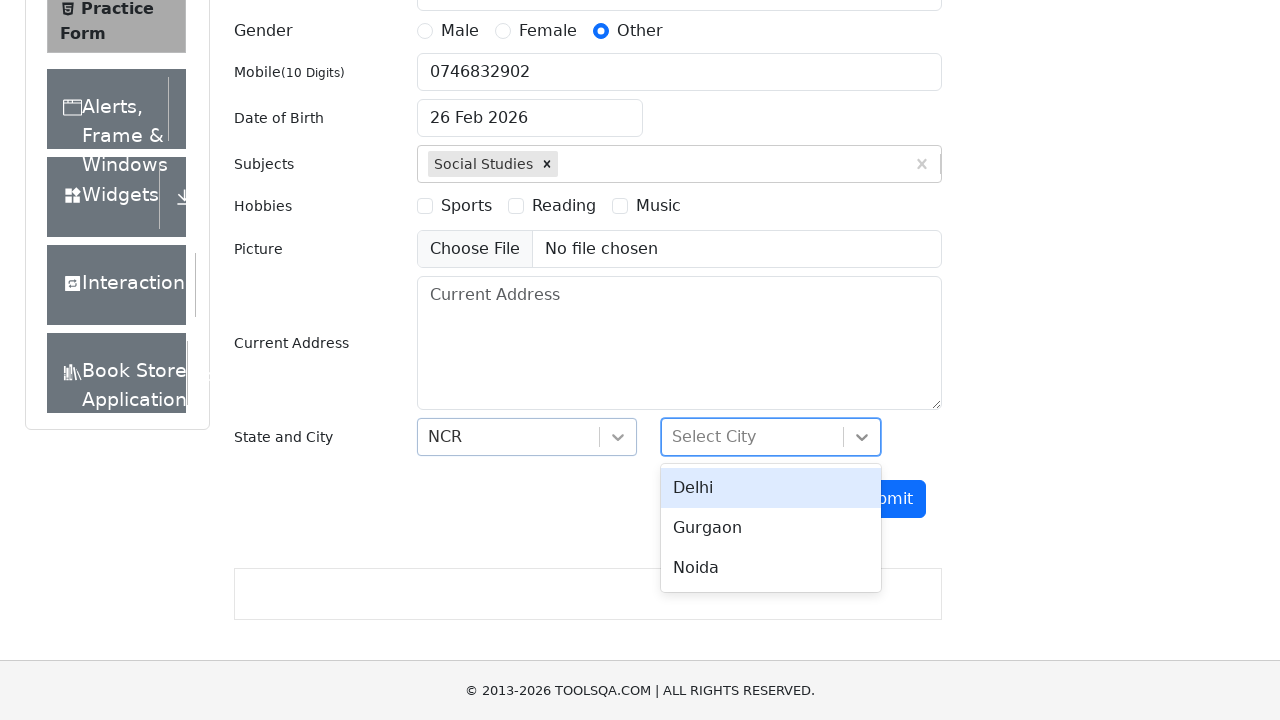

Typed 'Noida' in City dropdown on #react-select-4-input
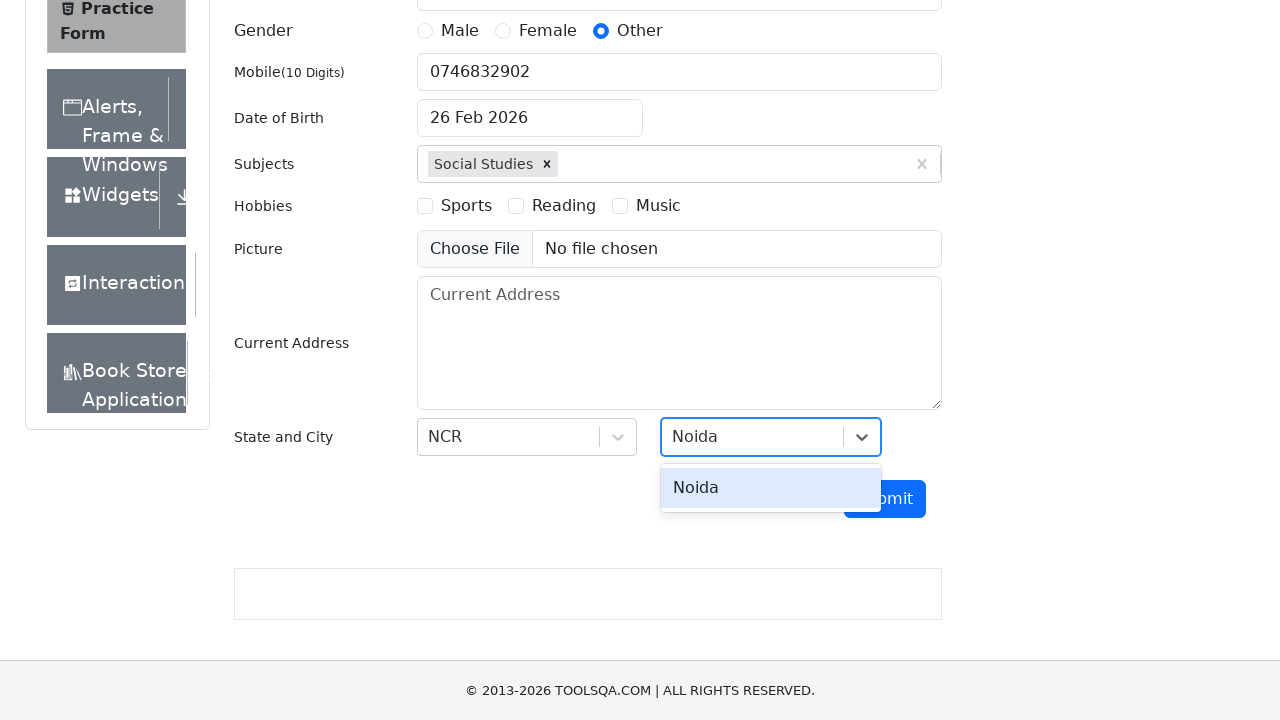

Pressed Enter to confirm Noida city selection
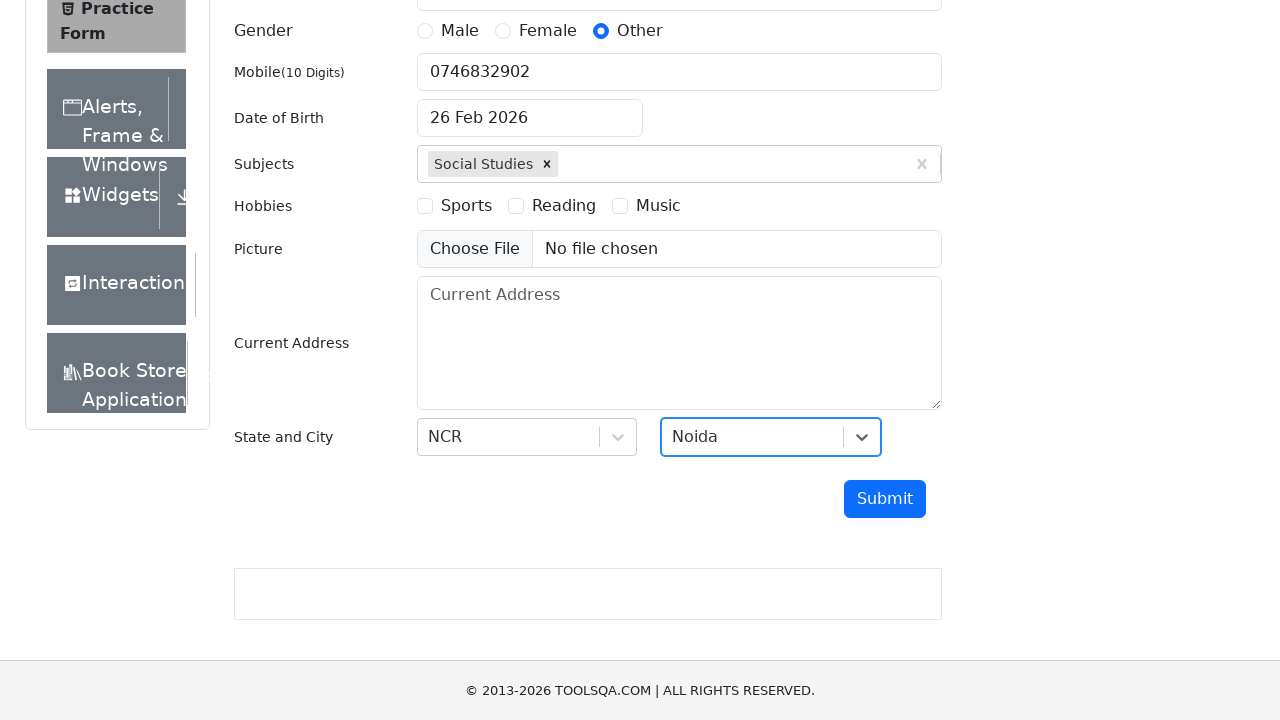

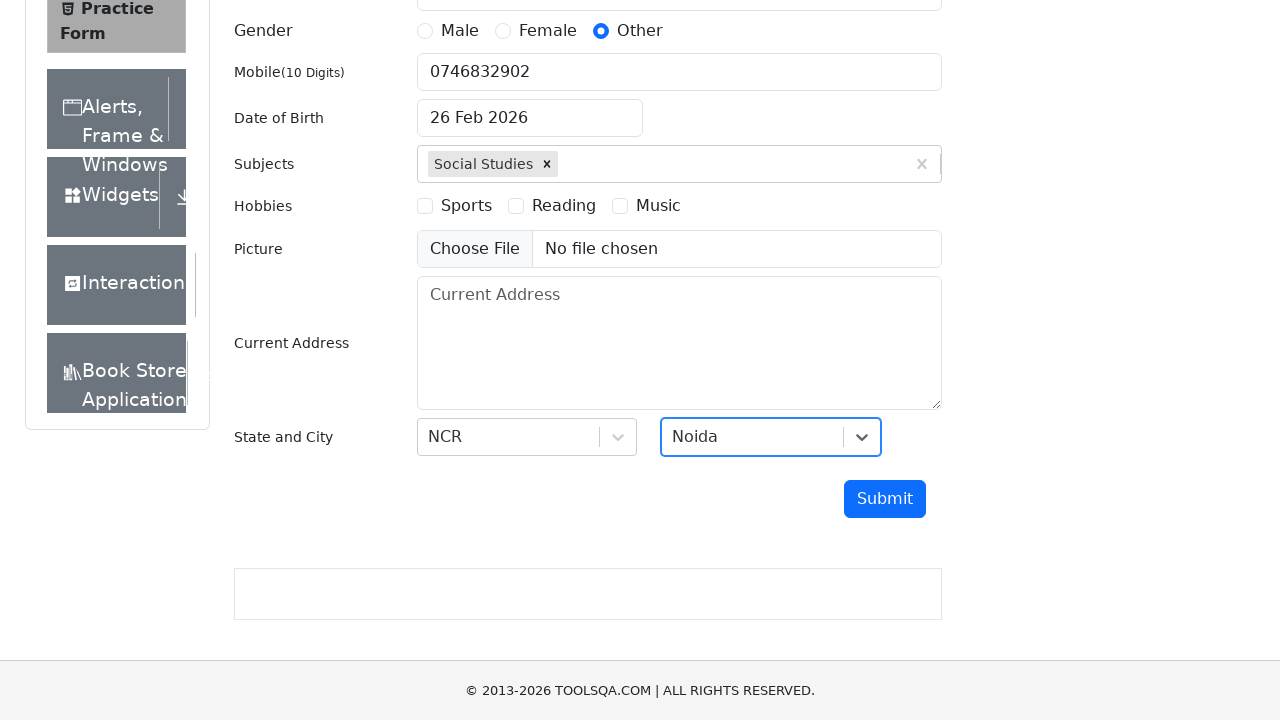